Tests JavaScript alert handling by triggering different types of alerts (simple alert, confirm dialog, and prompt) and interacting with them

Starting URL: http://the-internet.herokuapp.com/javascript_alerts

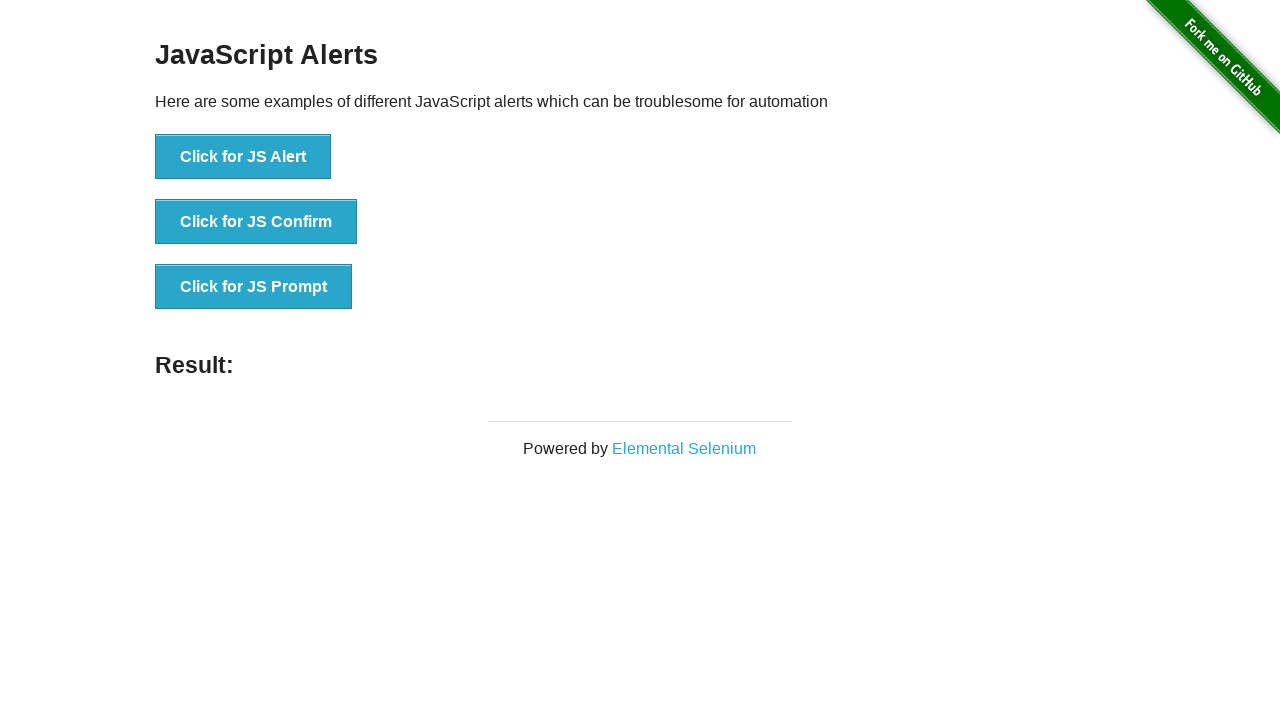

Clicked button to trigger JS Alert at (243, 157) on xpath=//button[normalize-space()='Click for JS Alert']
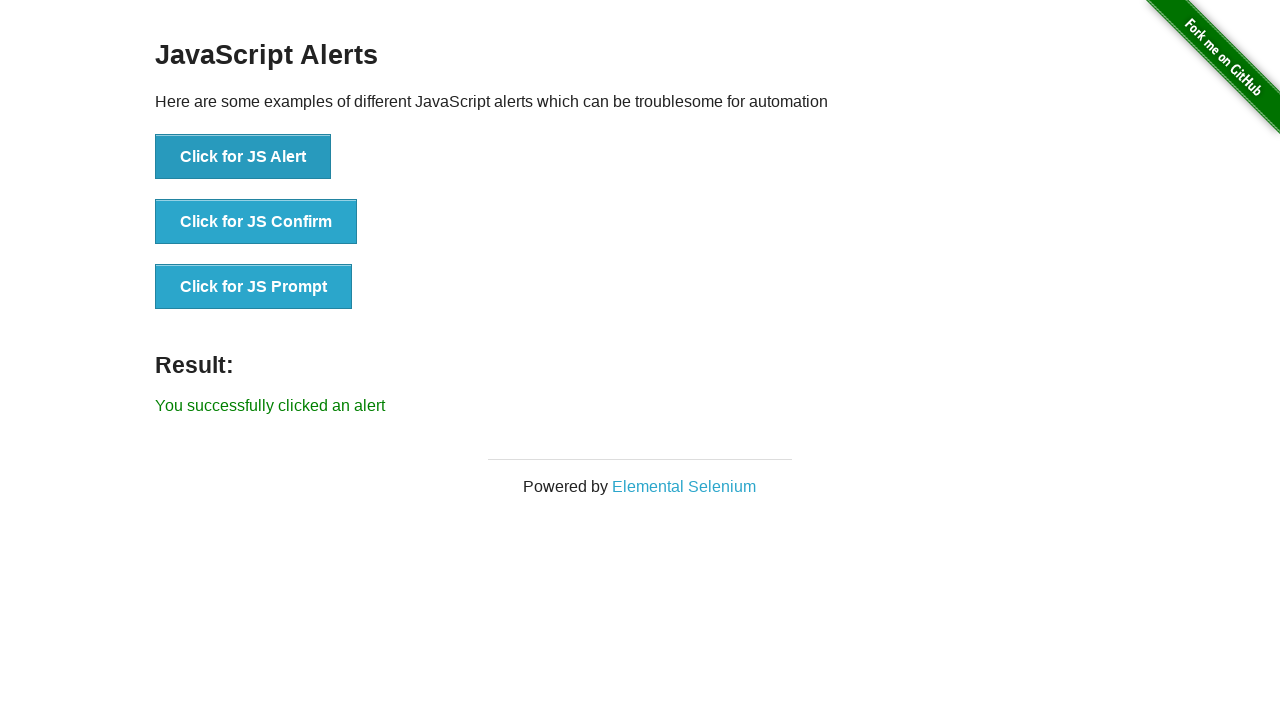

Set up dialog handler to accept the alert
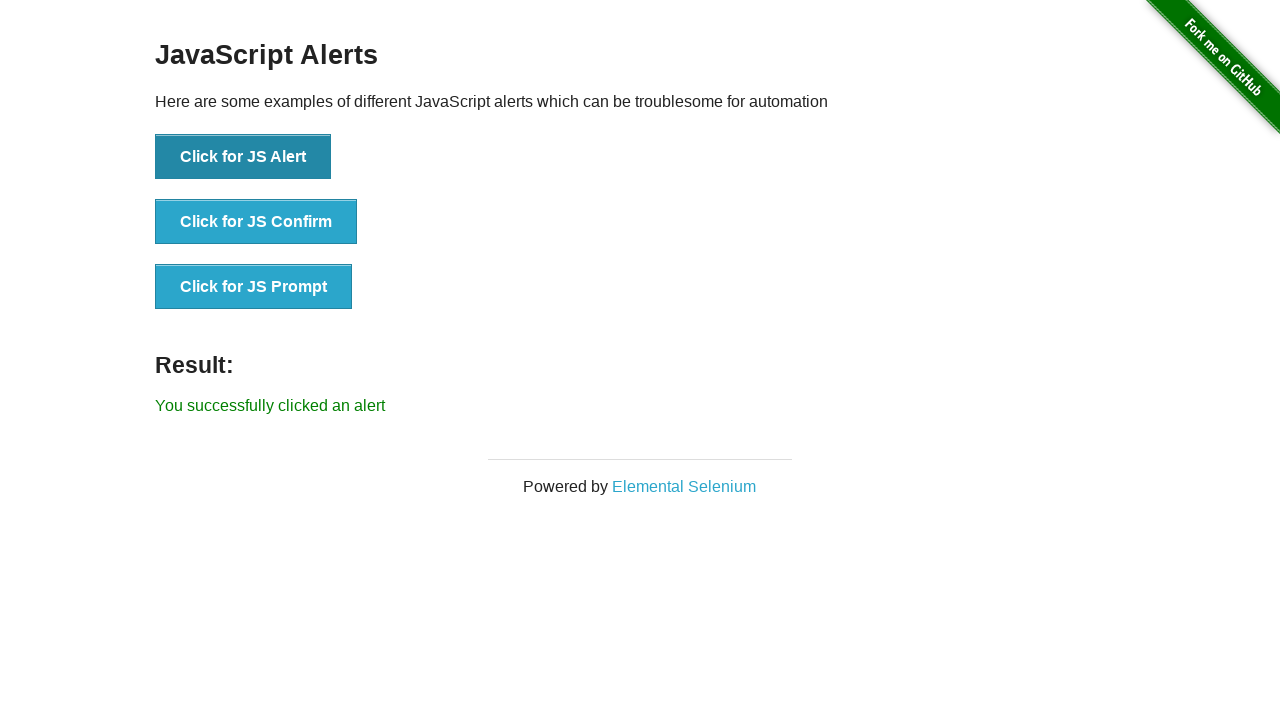

Clicked button to trigger JS Confirm dialog at (256, 222) on xpath=//button[normalize-space()='Click for JS Confirm']
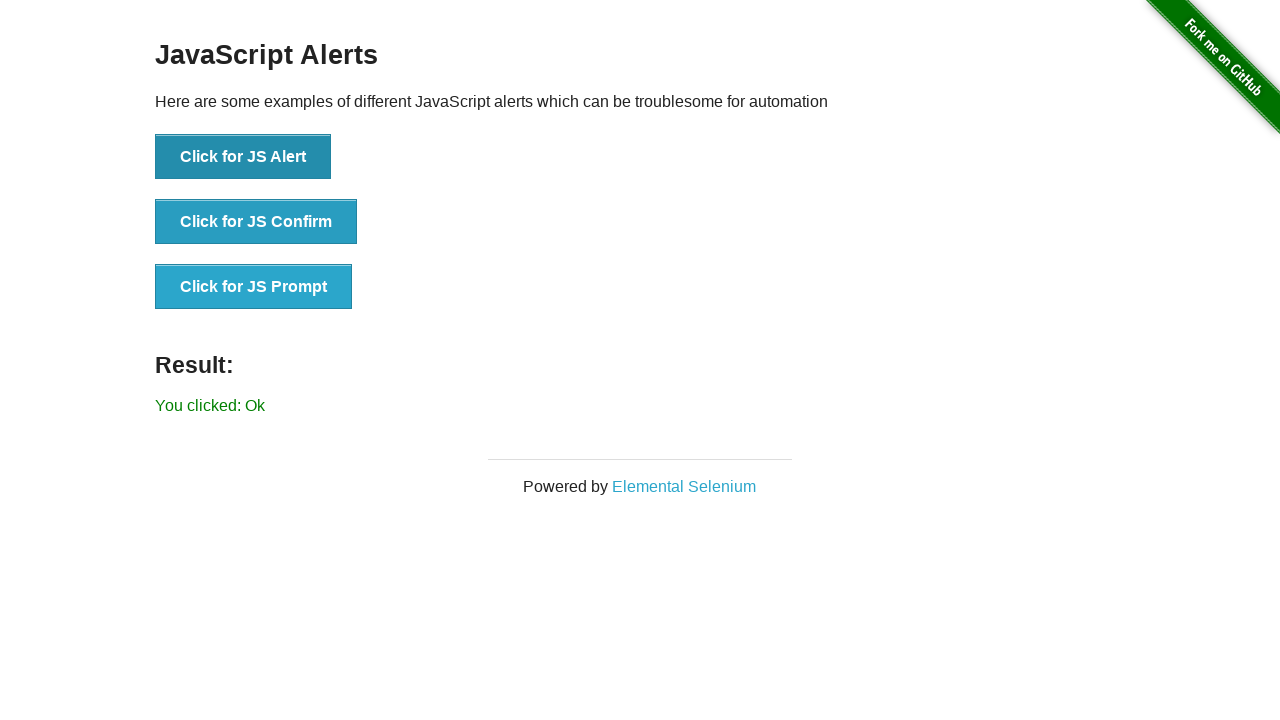

Set up dialog handler to dismiss the confirm dialog
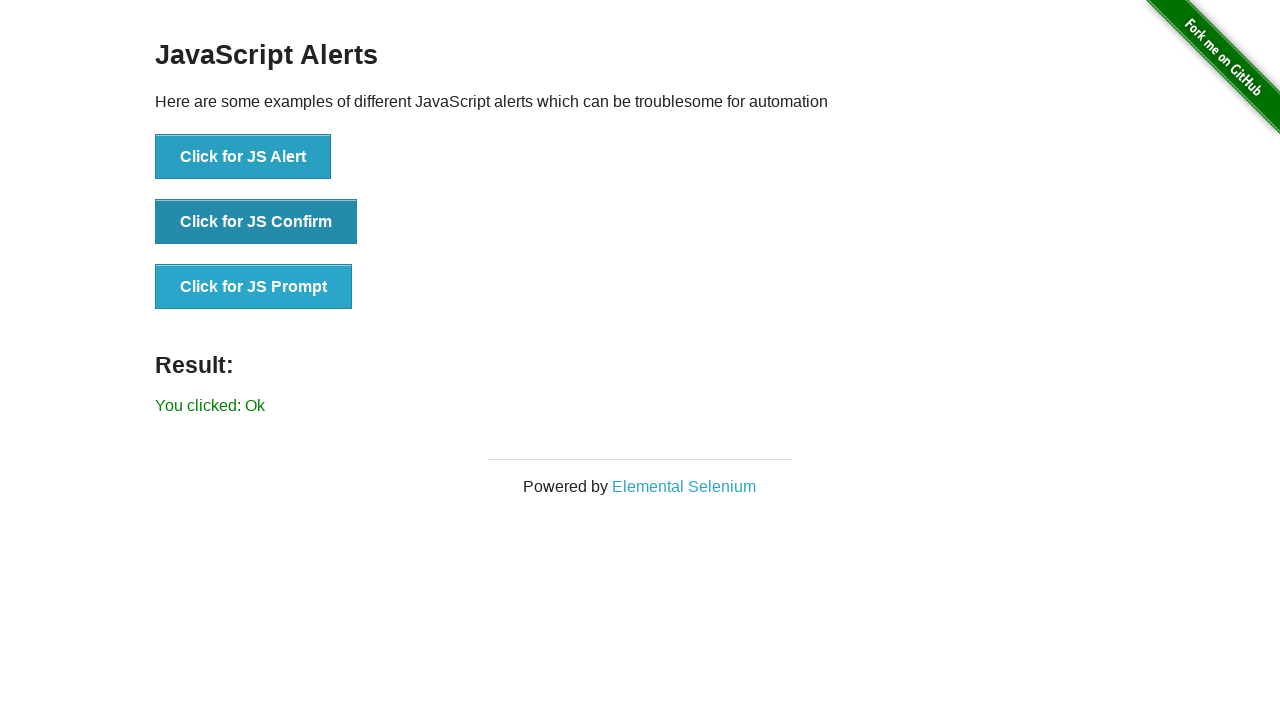

Clicked button to trigger JS Confirm dialog again at (256, 222) on xpath=//button[normalize-space()='Click for JS Confirm']
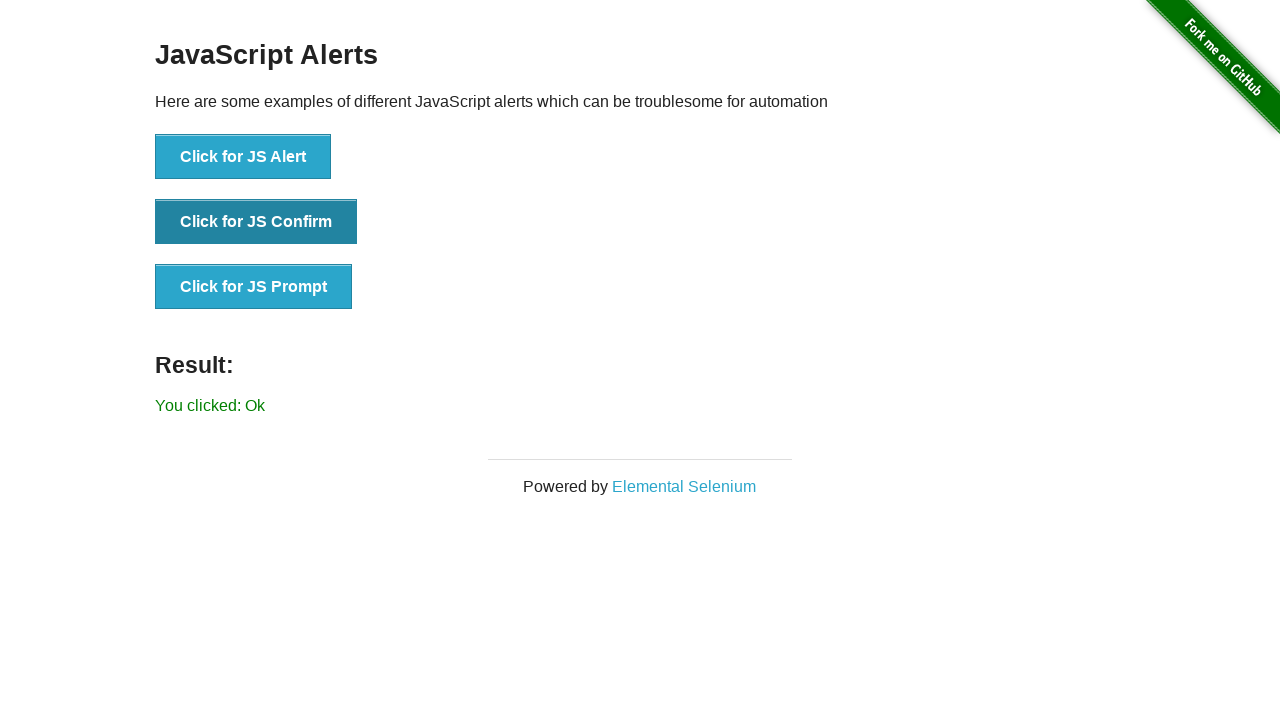

Set up dialog handler to accept the confirm dialog
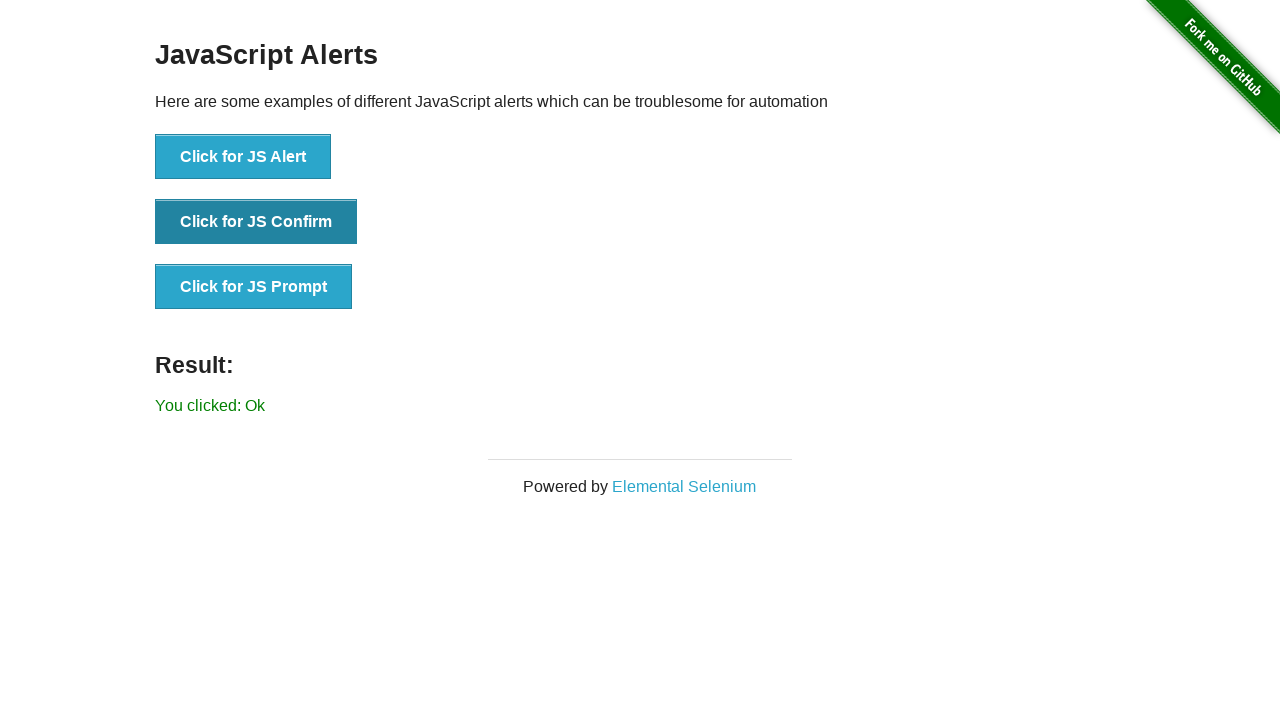

Clicked button to trigger JS Prompt at (254, 287) on xpath=//button[@onclick='jsPrompt()']
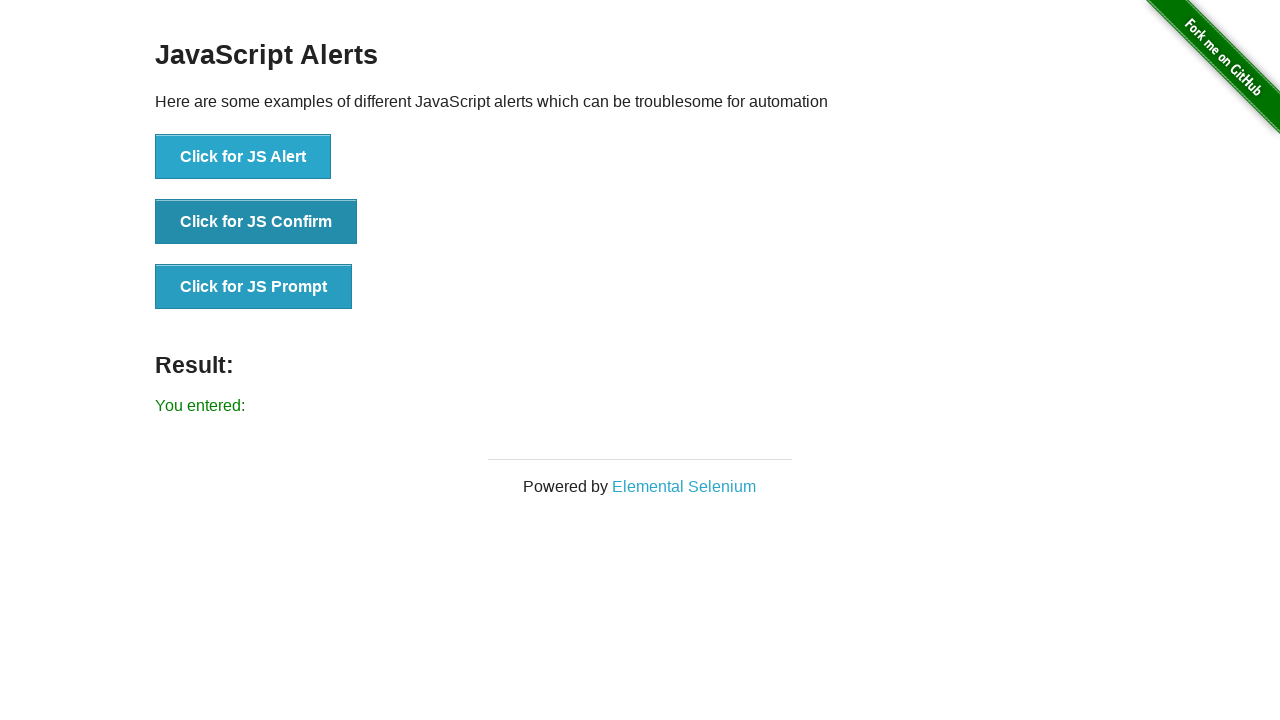

Set up dialog handler to accept prompt with text 'welcome'
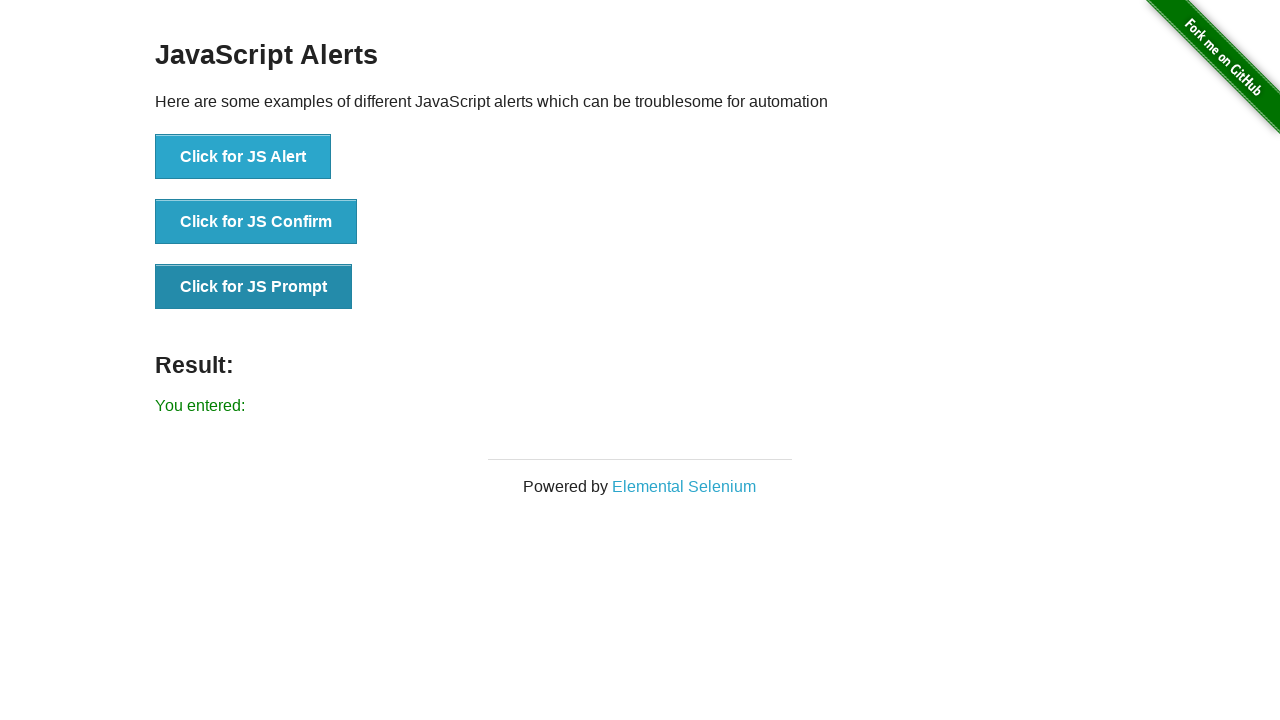

Clicked button to trigger JS Prompt again at (254, 287) on xpath=//button[@onclick='jsPrompt()']
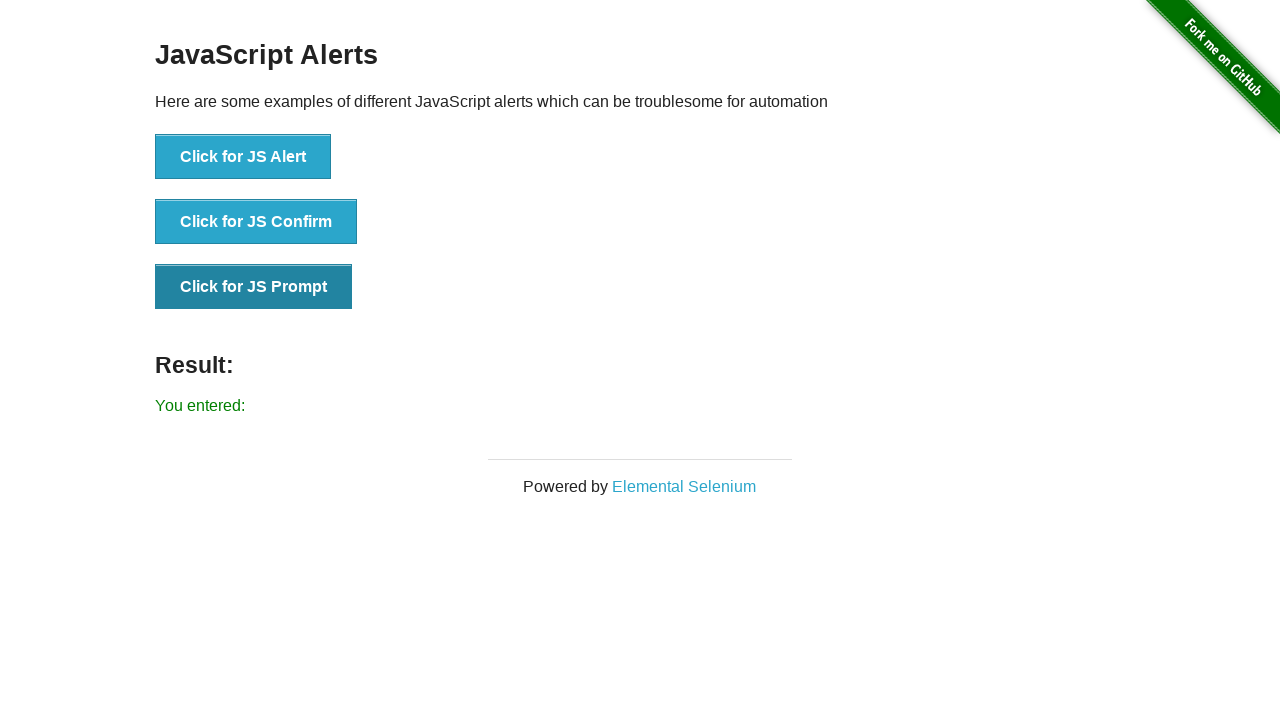

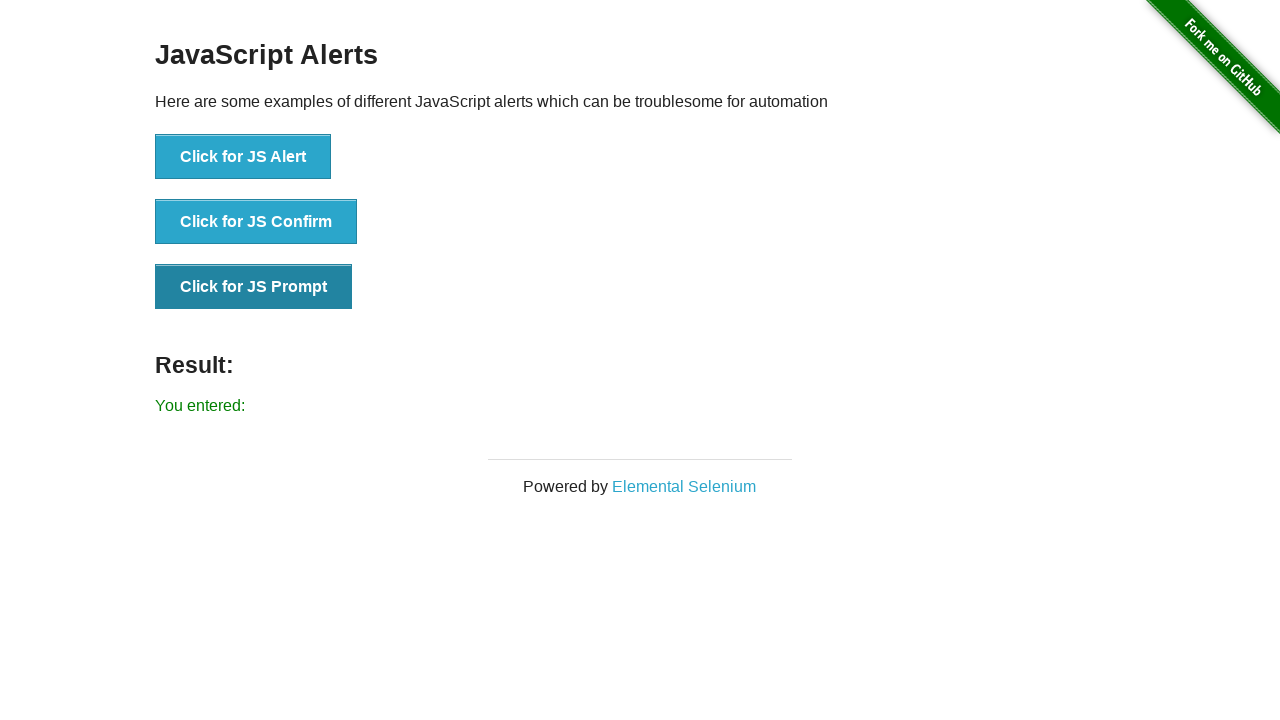